Tests basic browser navigation by visiting multiple websites in sequence: coderslab.com, mystore-testlab, and hotel-testlab

Starting URL: https://coderslab.com/en

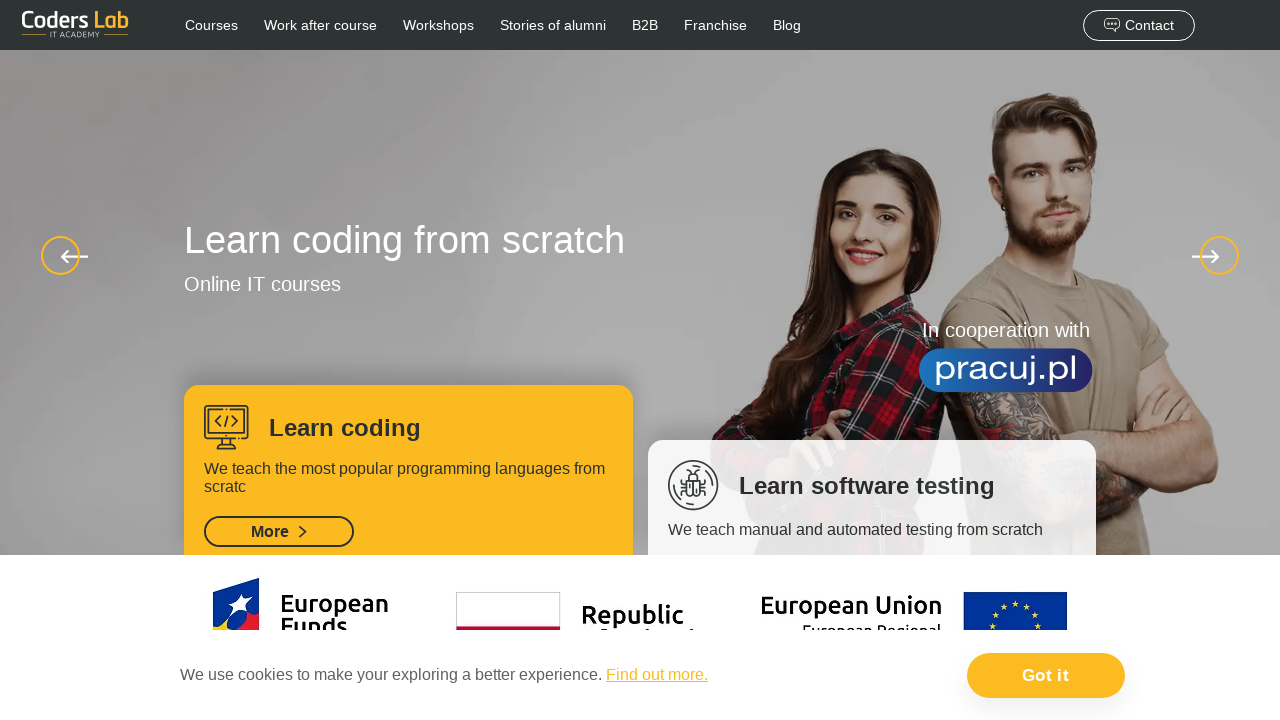

Initial page at coderslab.com loaded (domcontentloaded)
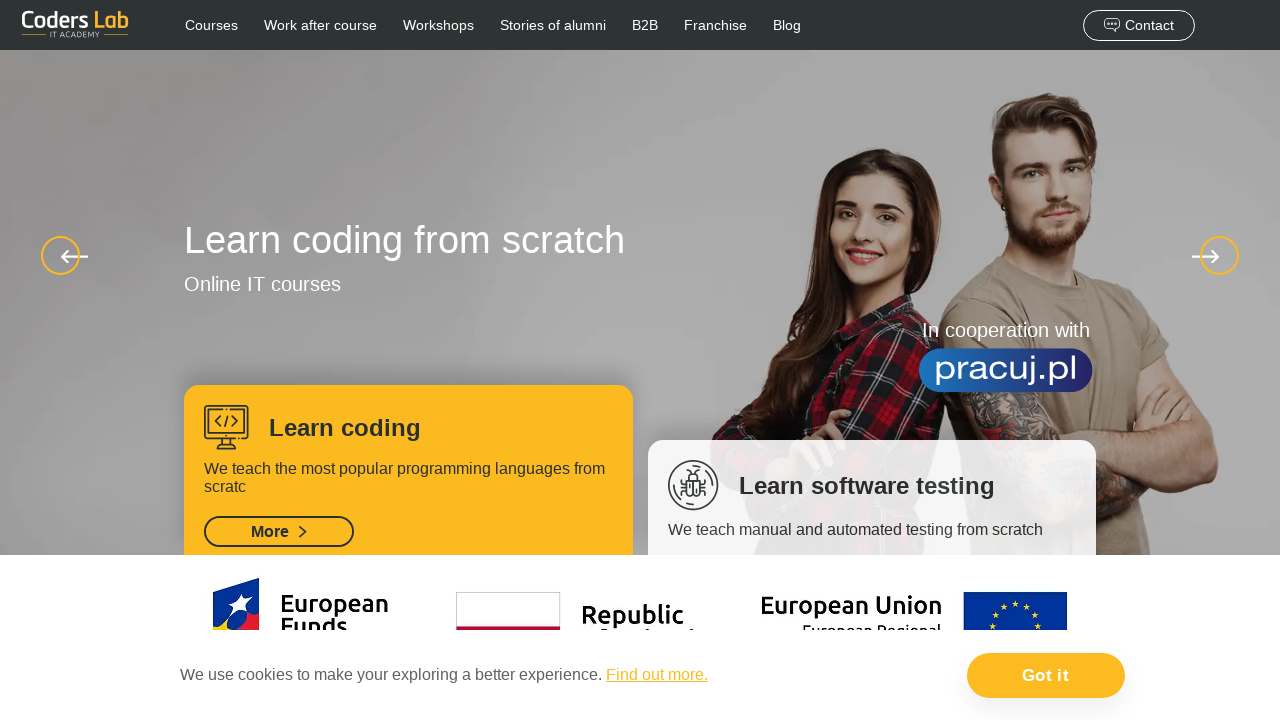

Navigated to mystore-testlab
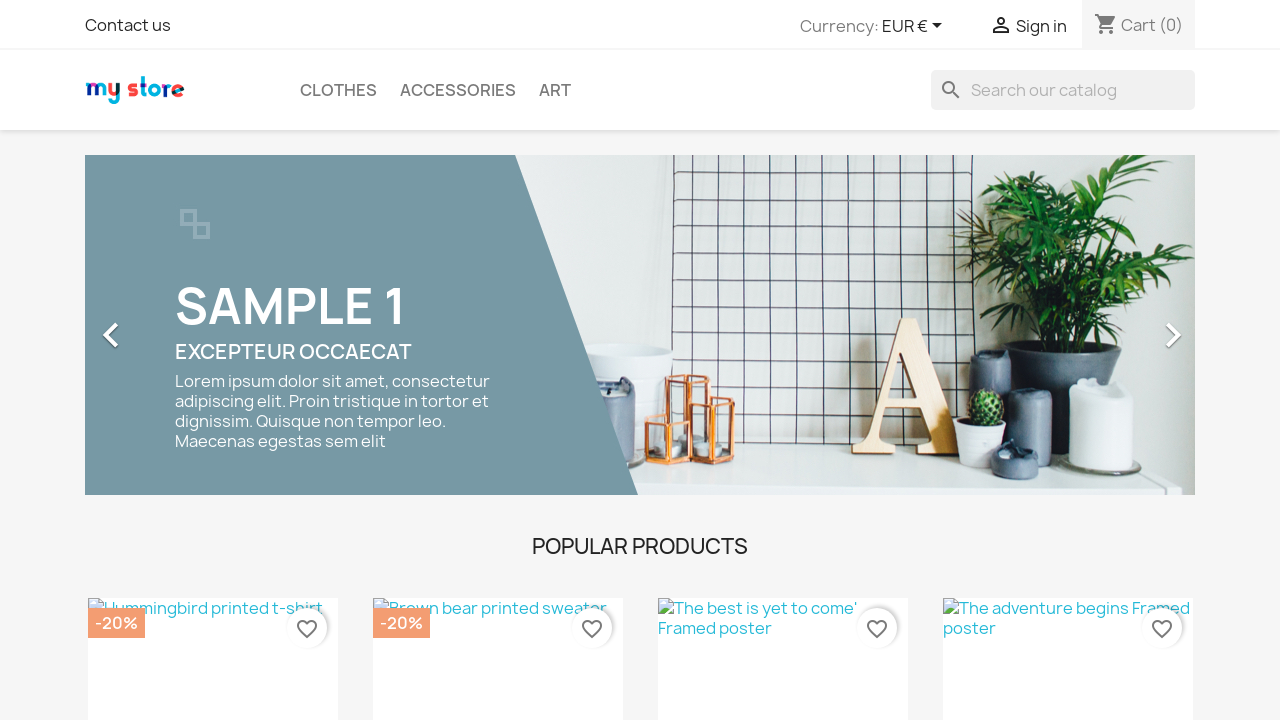

mystore-testlab page loaded (domcontentloaded)
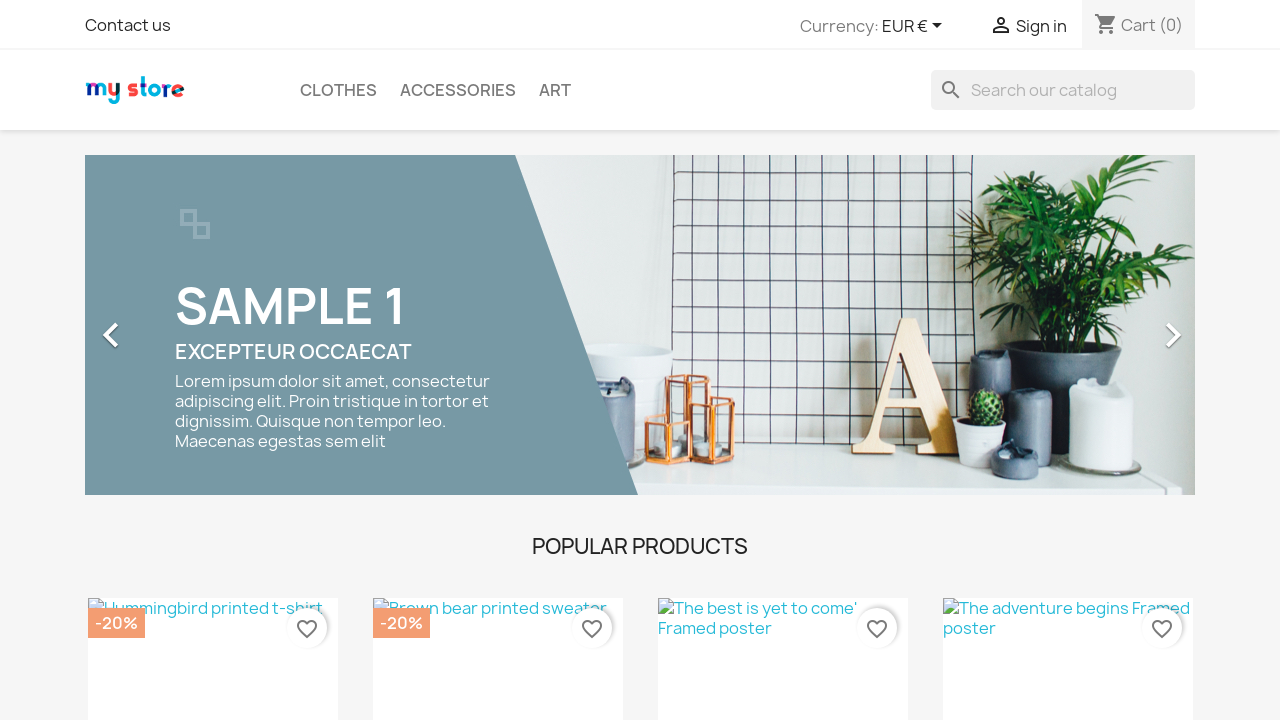

Navigated to hotel-testlab
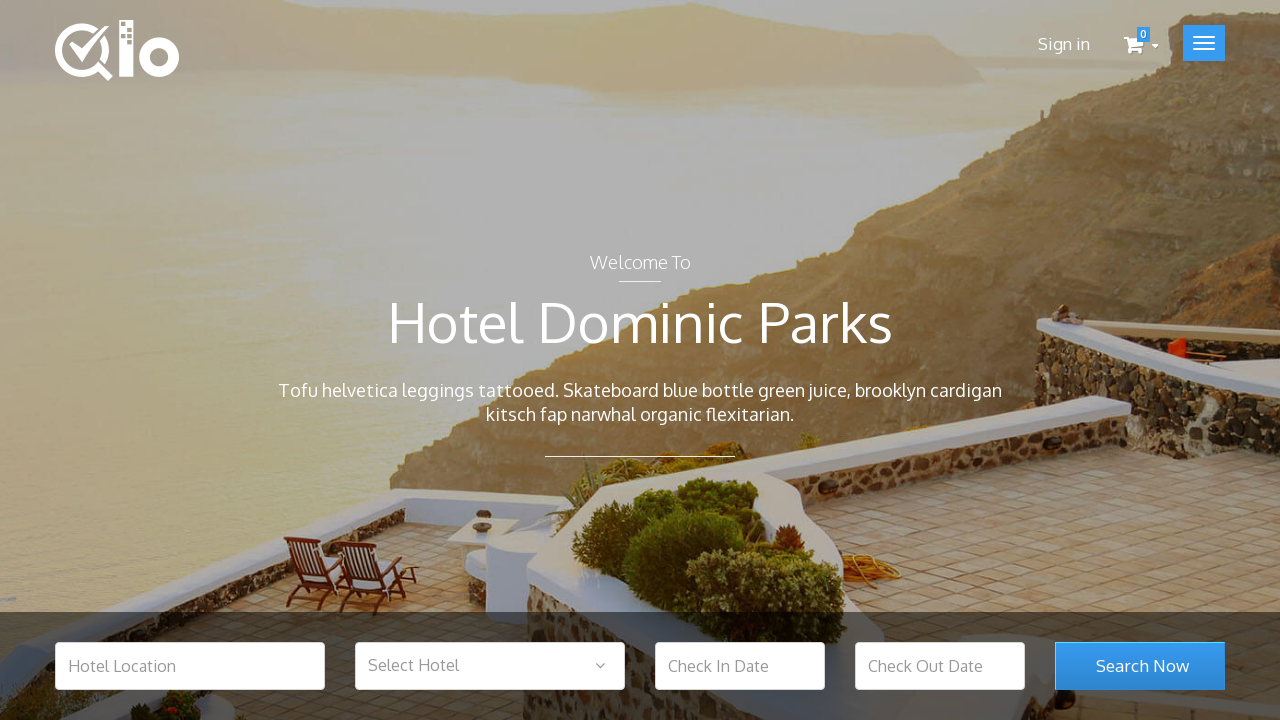

hotel-testlab page loaded (domcontentloaded)
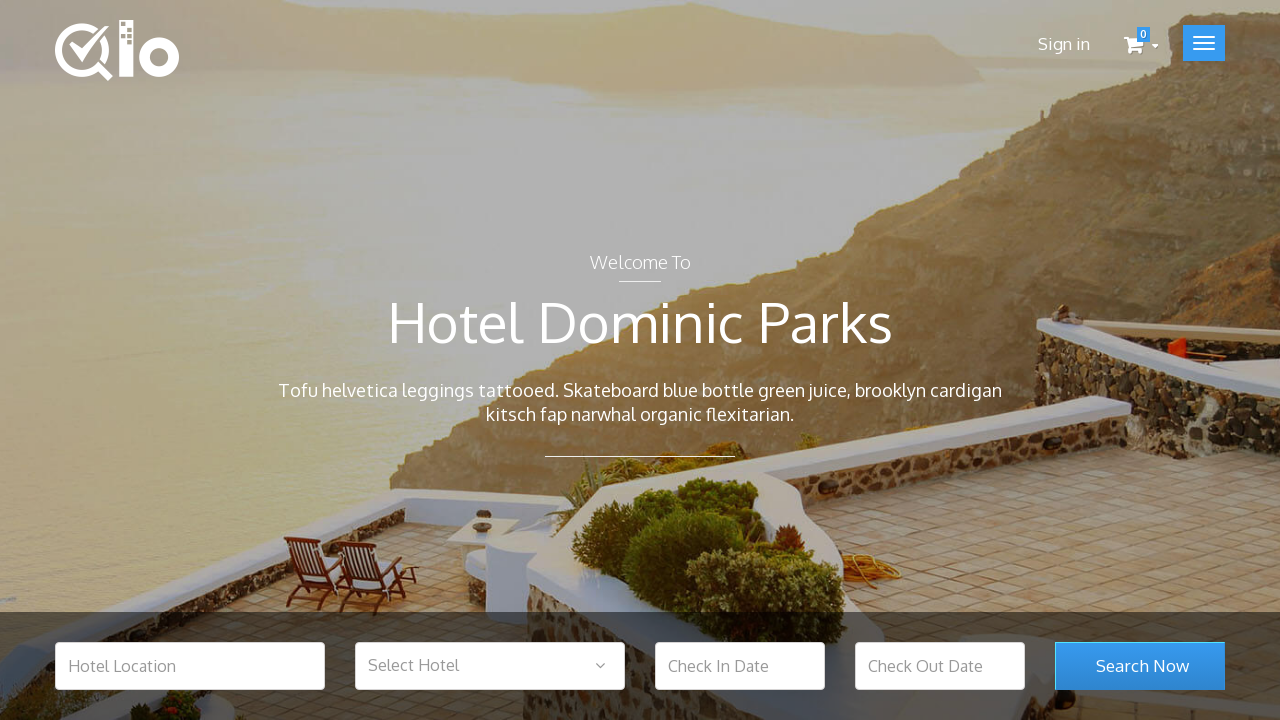

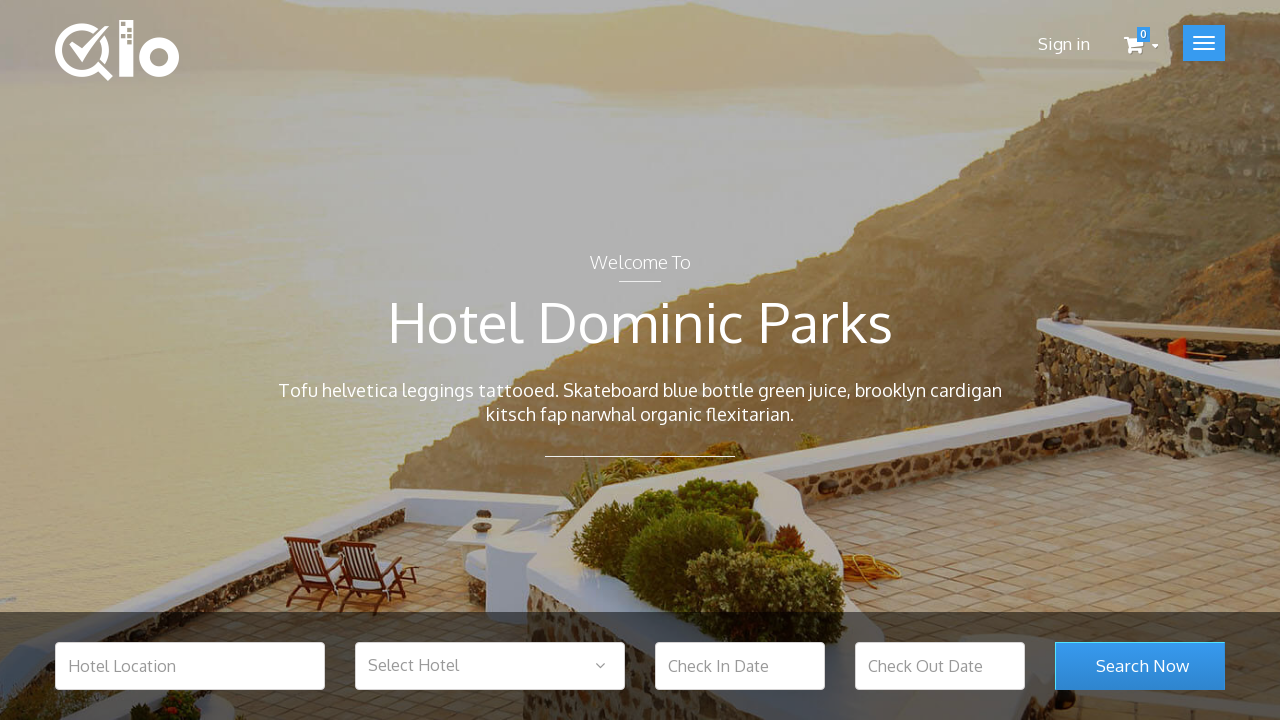